Tests text input functionality by filling a textbox with data and clicking a button

Starting URL: https://formy-project.herokuapp.com/keypress

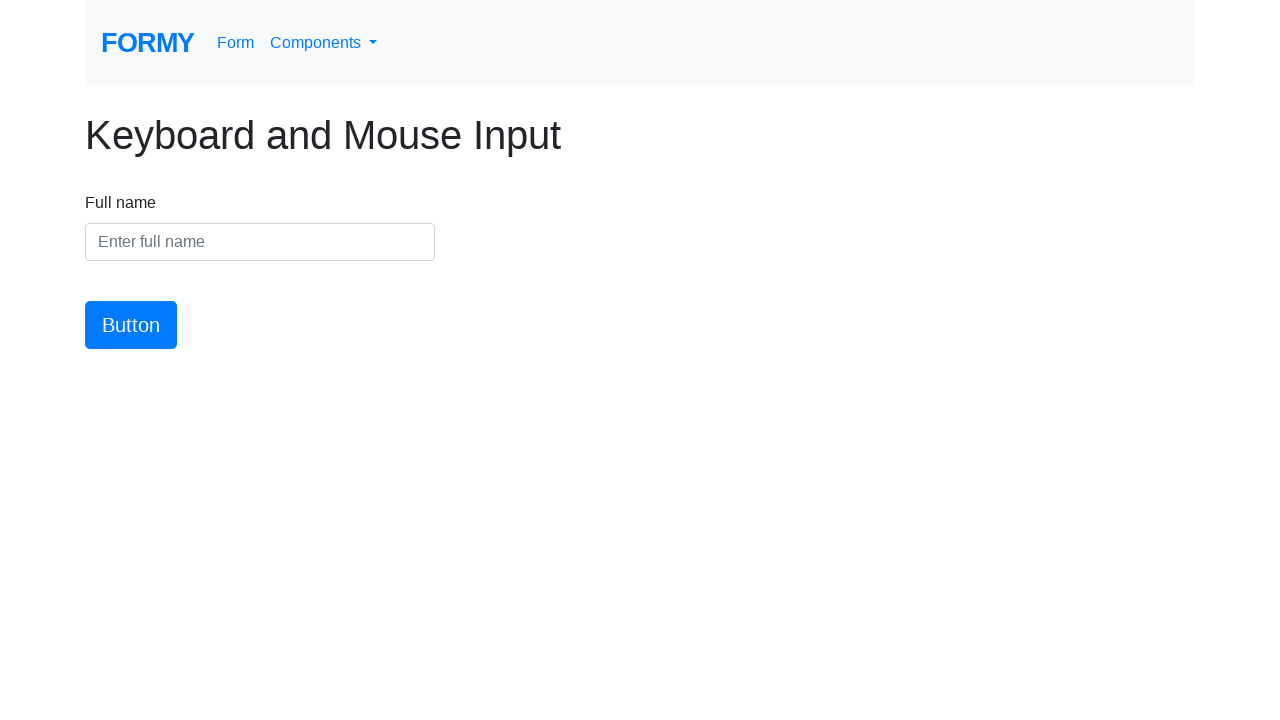

Clicked on the name textbox at (260, 242) on #name
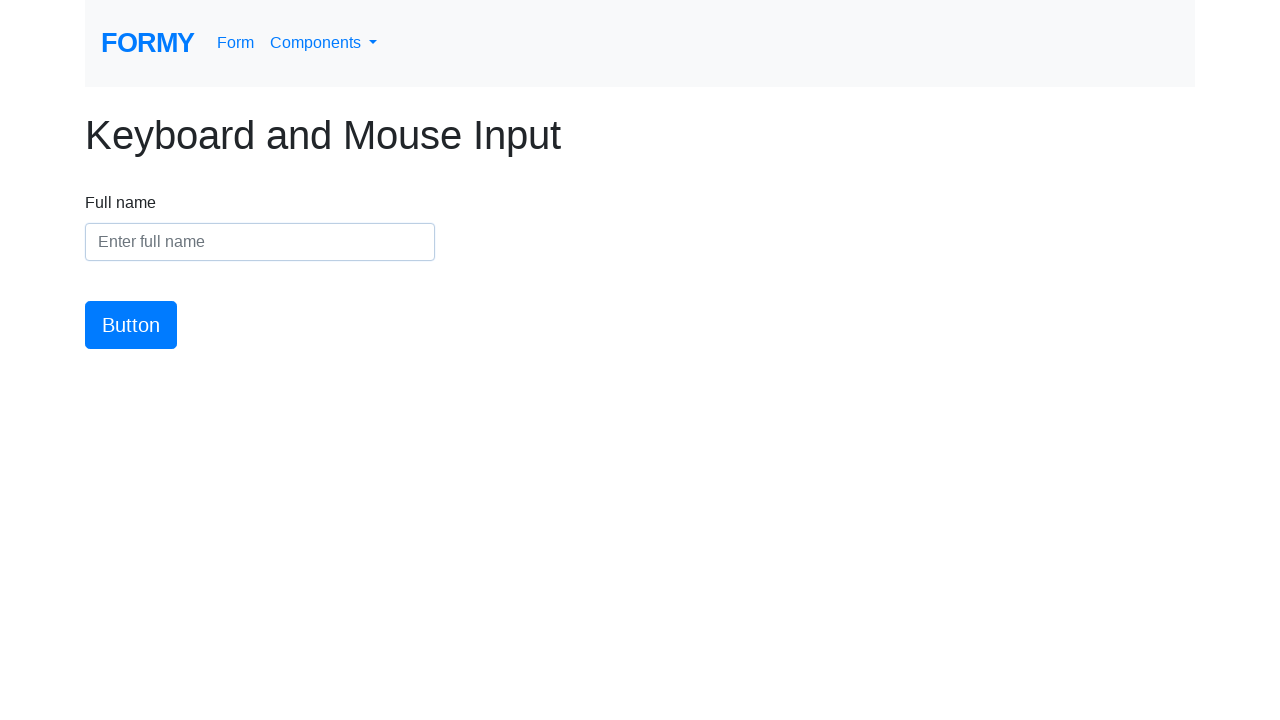

Filled name textbox with 'Nathaniel' on #name
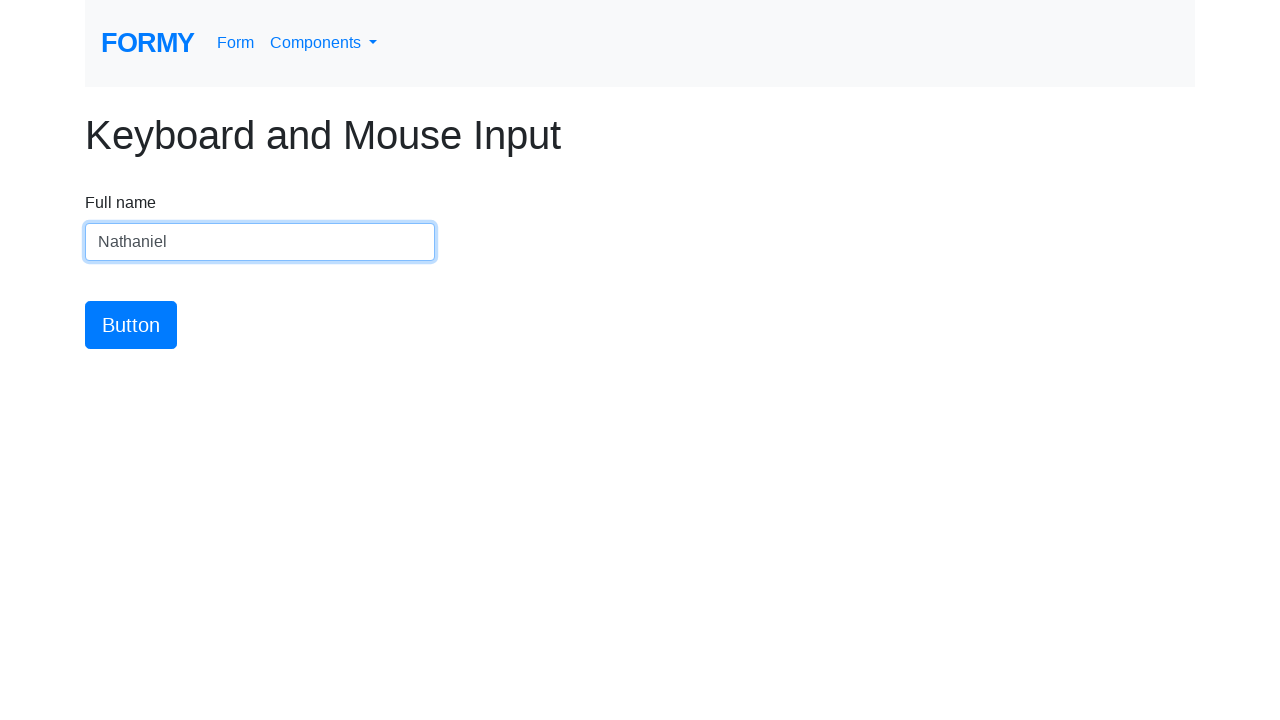

Clicked the button to submit at (131, 325) on #button
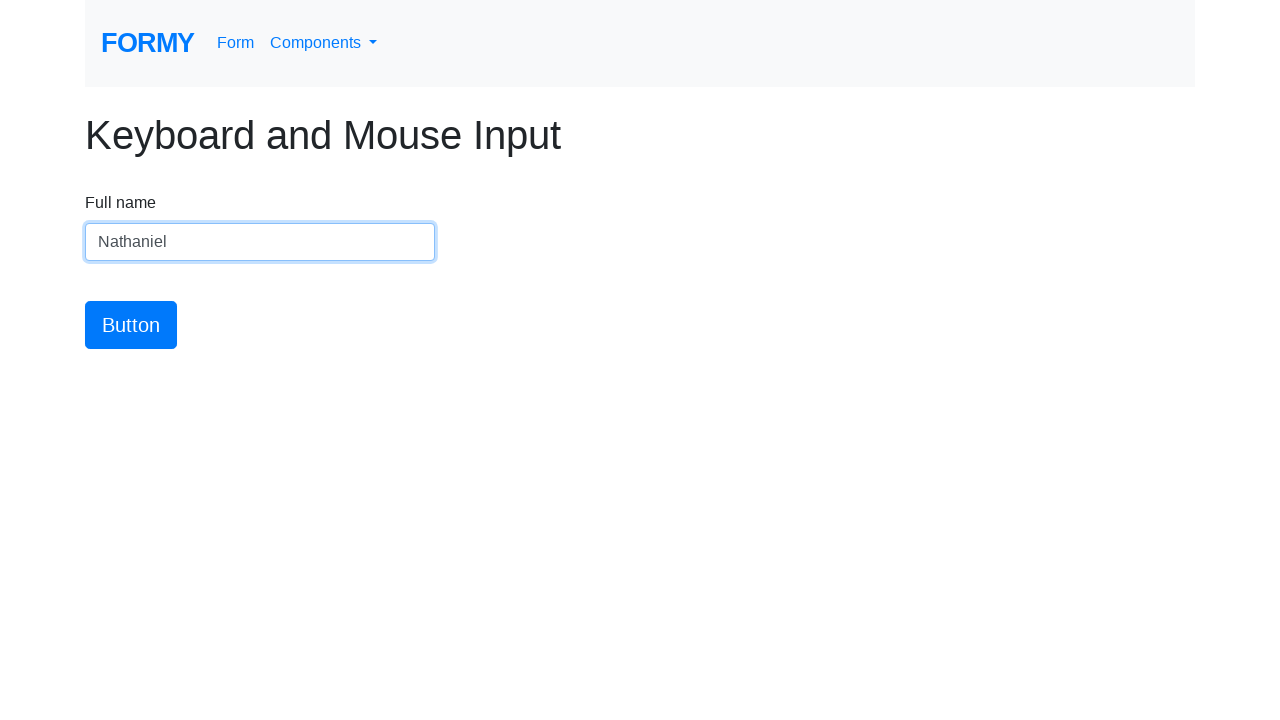

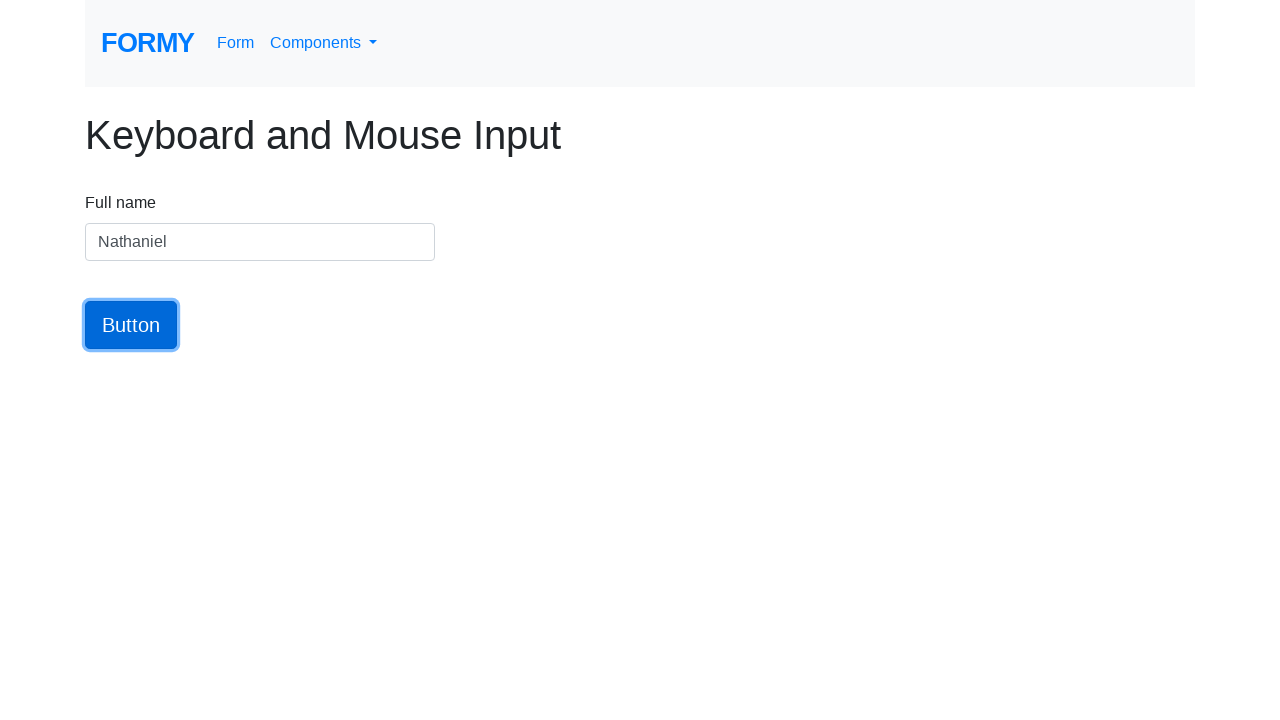